Tests adding specific items (Cucumber, Brocolli, Beetroot) to a shopping cart on an e-commerce practice site by iterating through product listings and clicking the "Add to cart" button for matching items.

Starting URL: https://rahulshettyacademy.com/seleniumPractise/

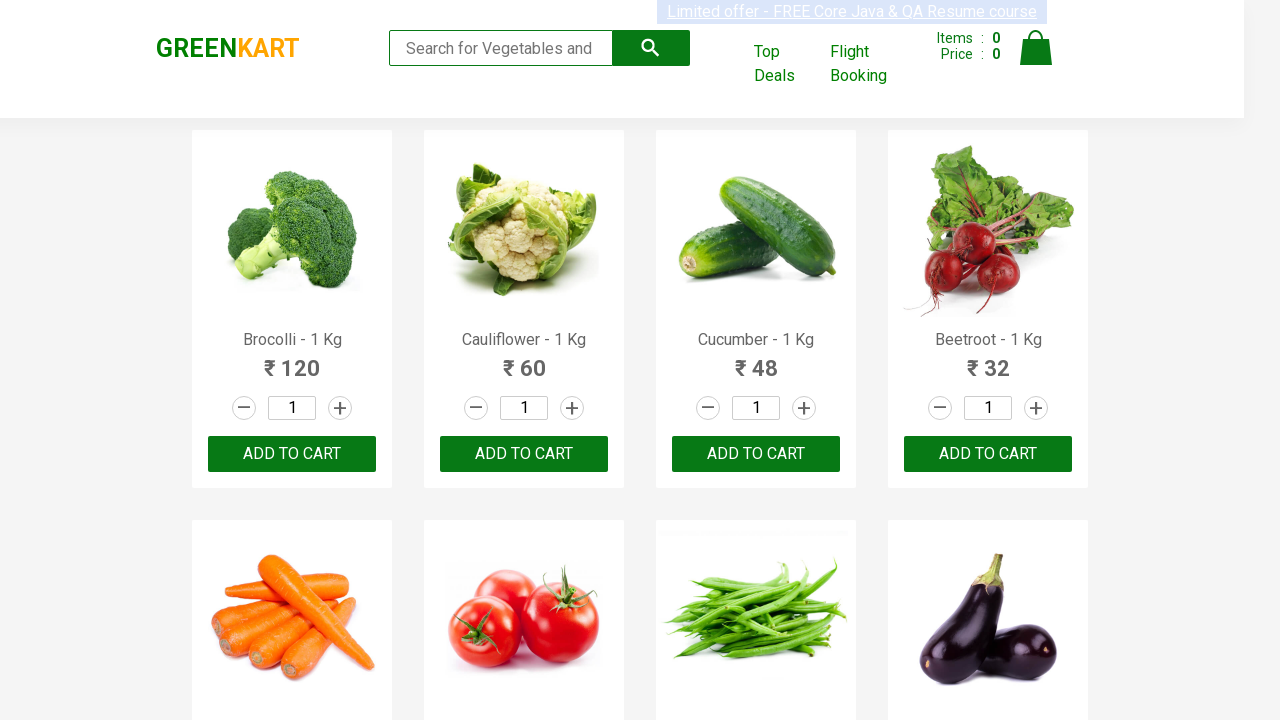

Waited for product listings to load
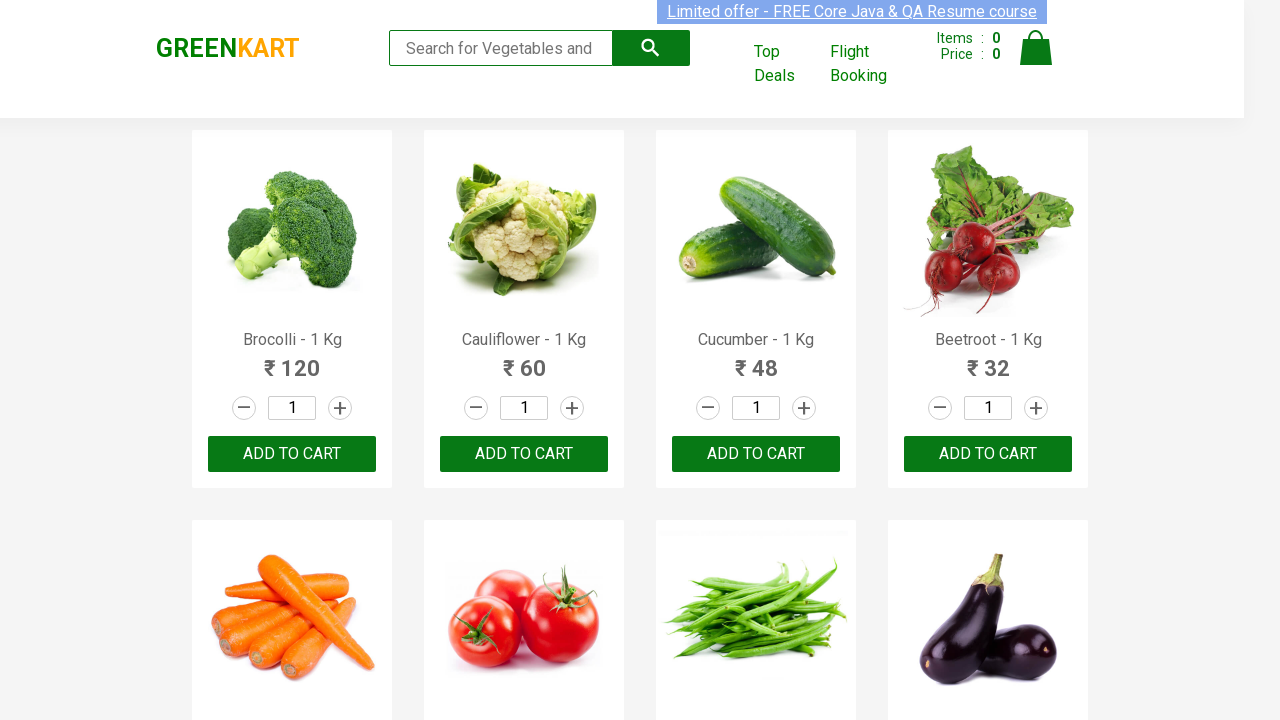

Retrieved all product name elements from the page
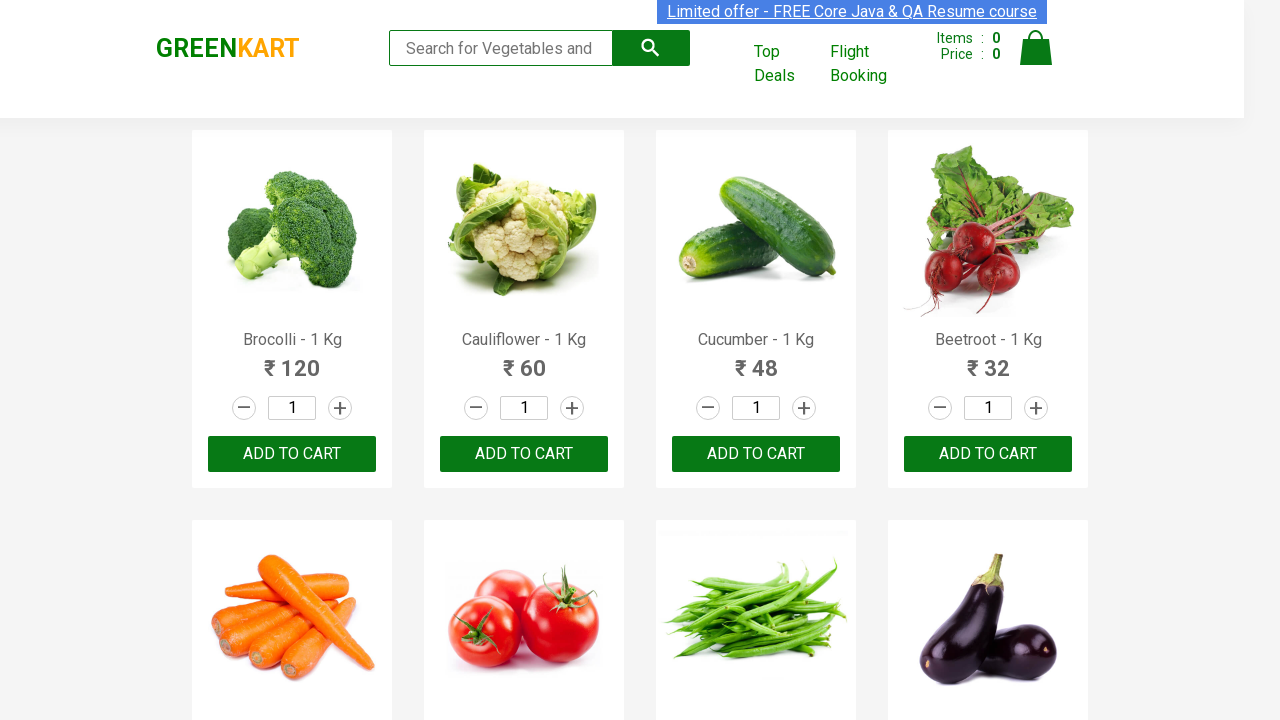

Retrieved text content from product at index 0
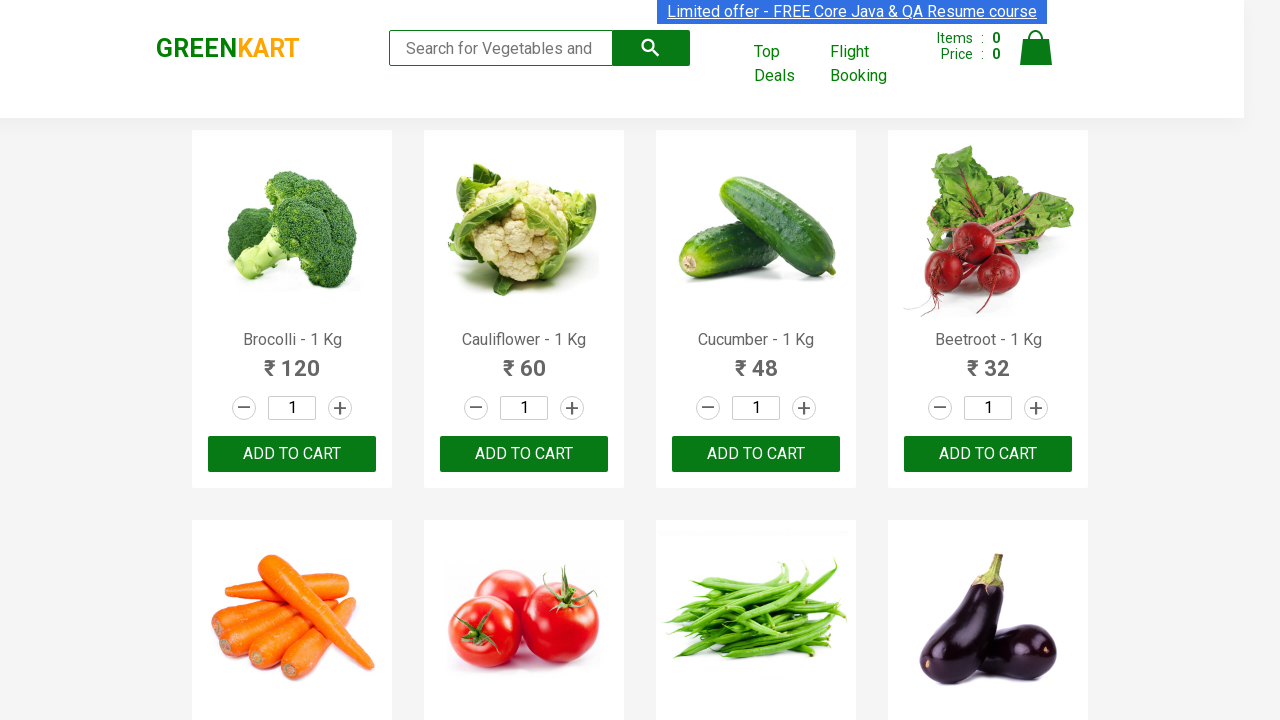

Found matching product: Brocolli
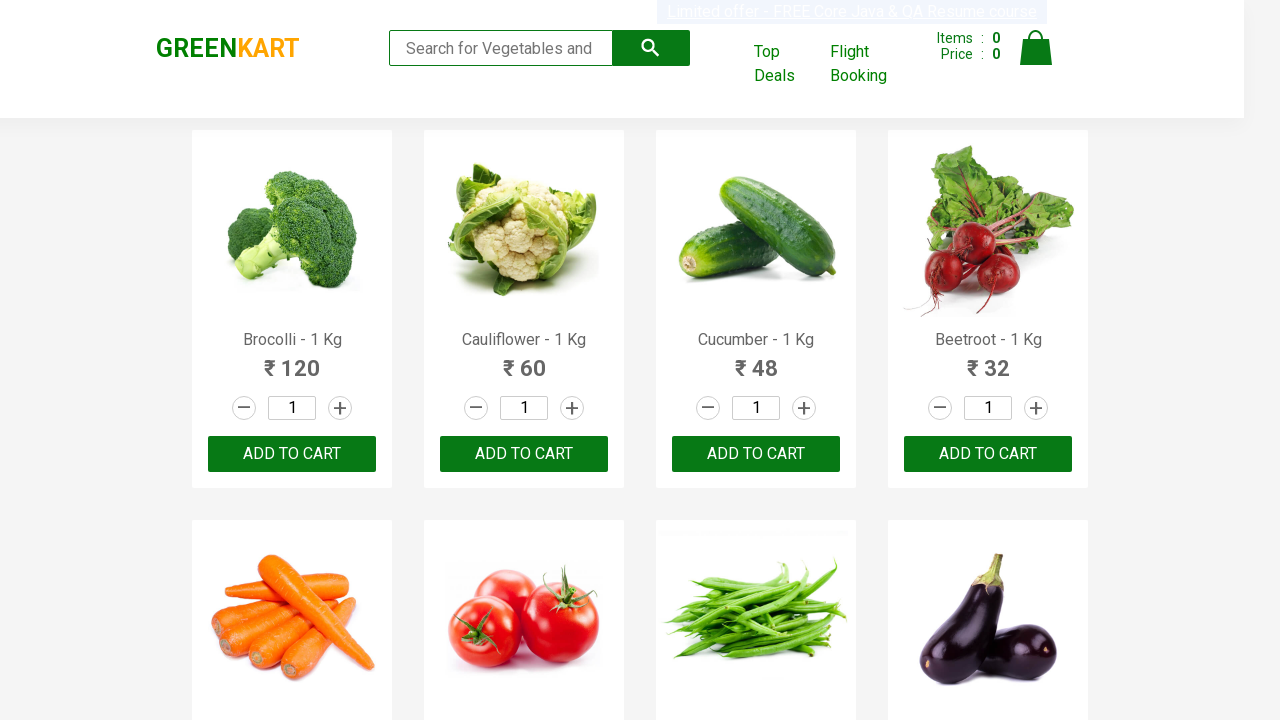

Retrieved all 'Add to cart' buttons
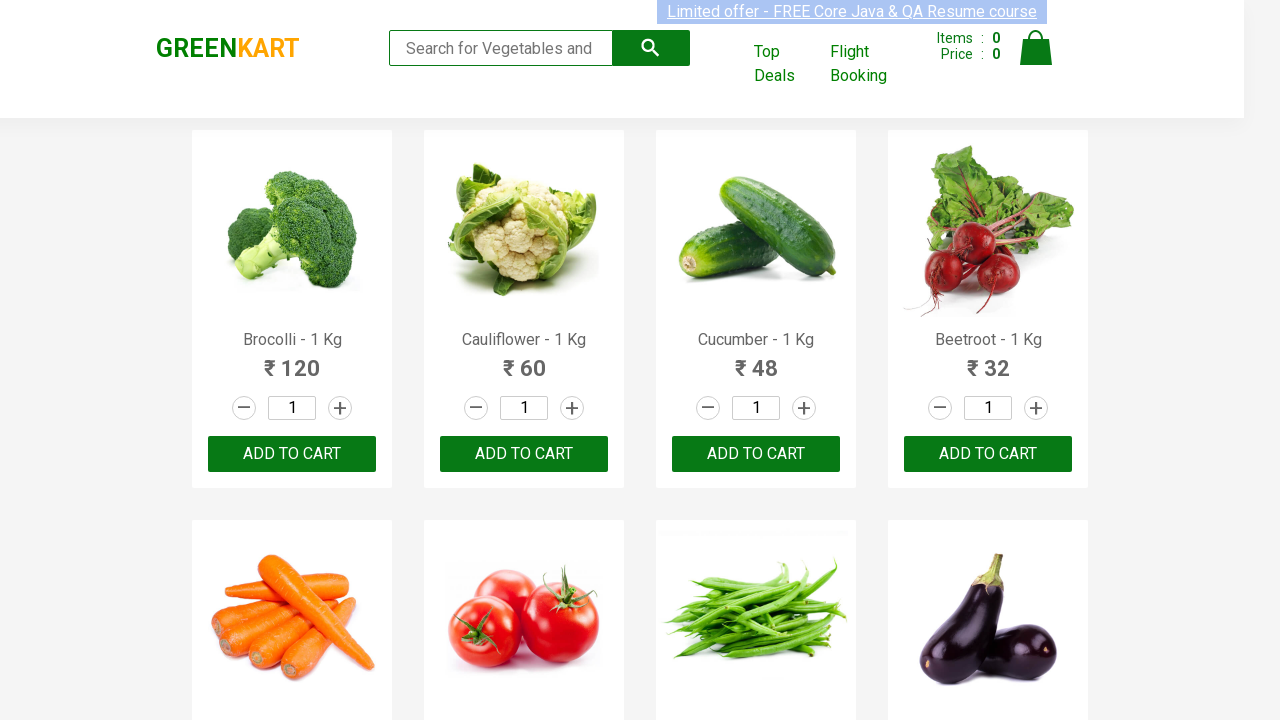

Clicked 'Add to cart' button for Brocolli at (292, 454) on xpath=//div[@class='product-action']/button >> nth=0
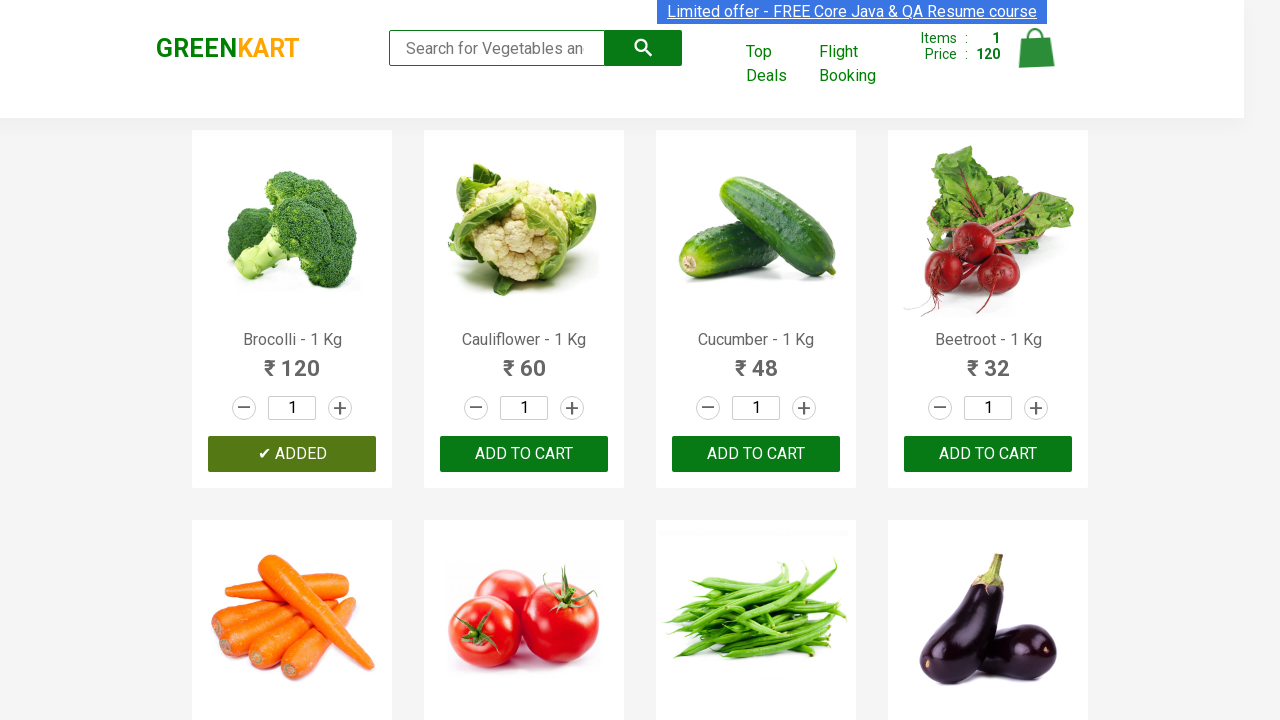

Retrieved text content from product at index 1
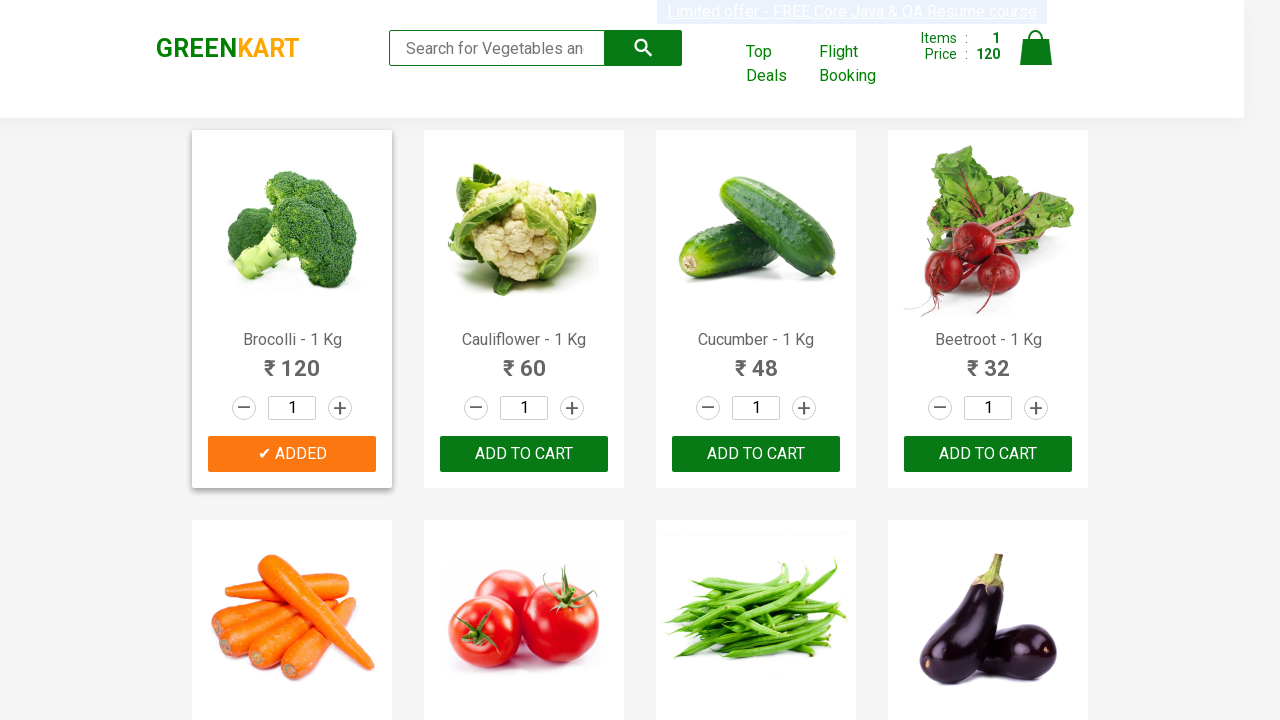

Retrieved text content from product at index 2
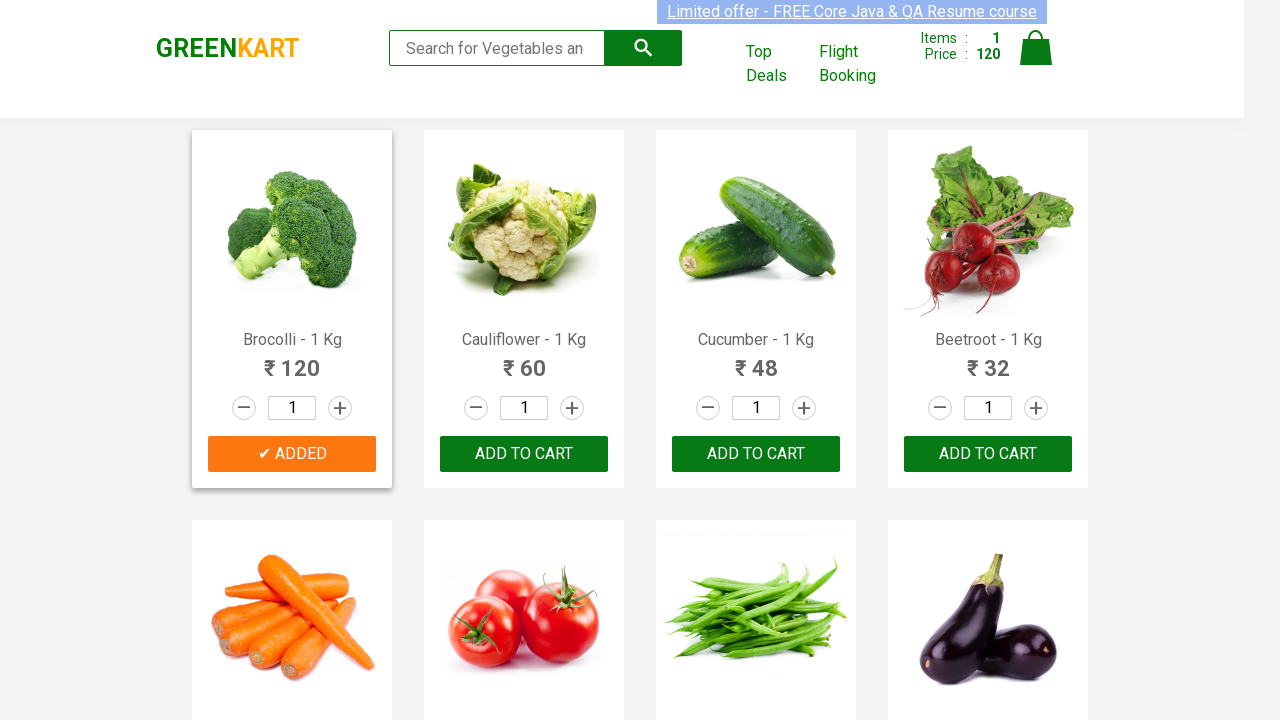

Found matching product: Cucumber
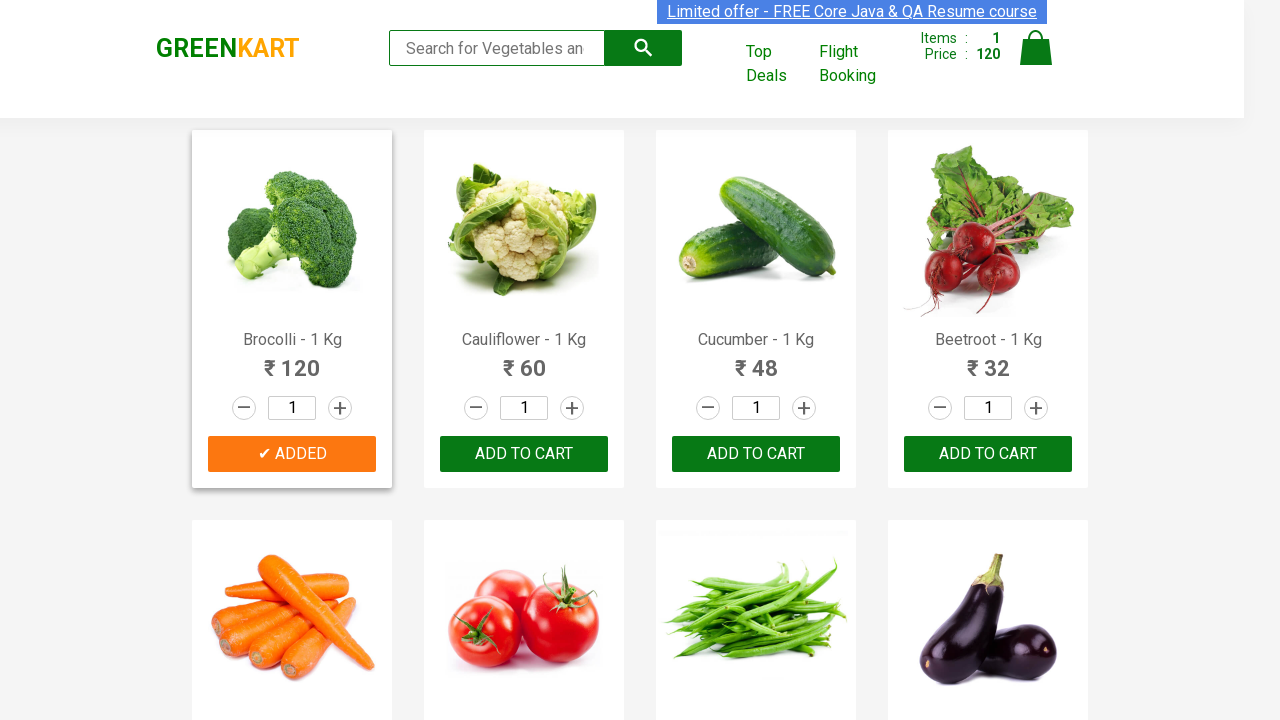

Retrieved all 'Add to cart' buttons
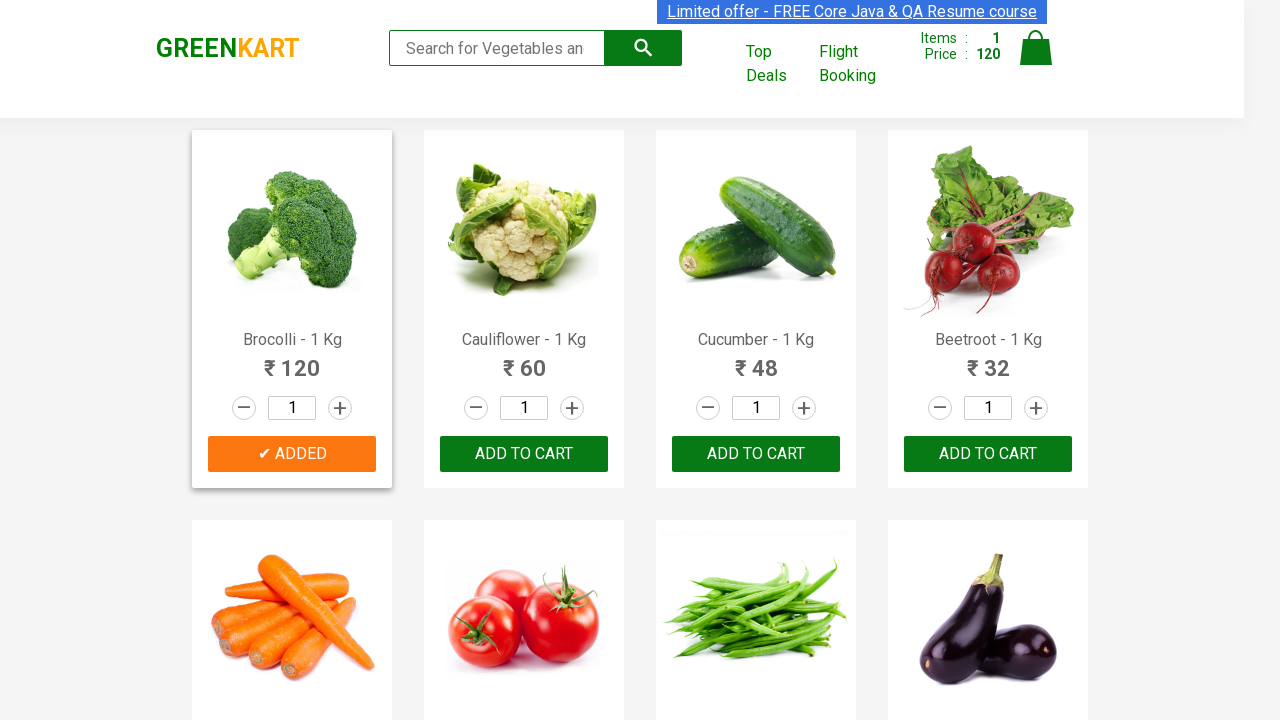

Clicked 'Add to cart' button for Cucumber at (756, 454) on xpath=//div[@class='product-action']/button >> nth=2
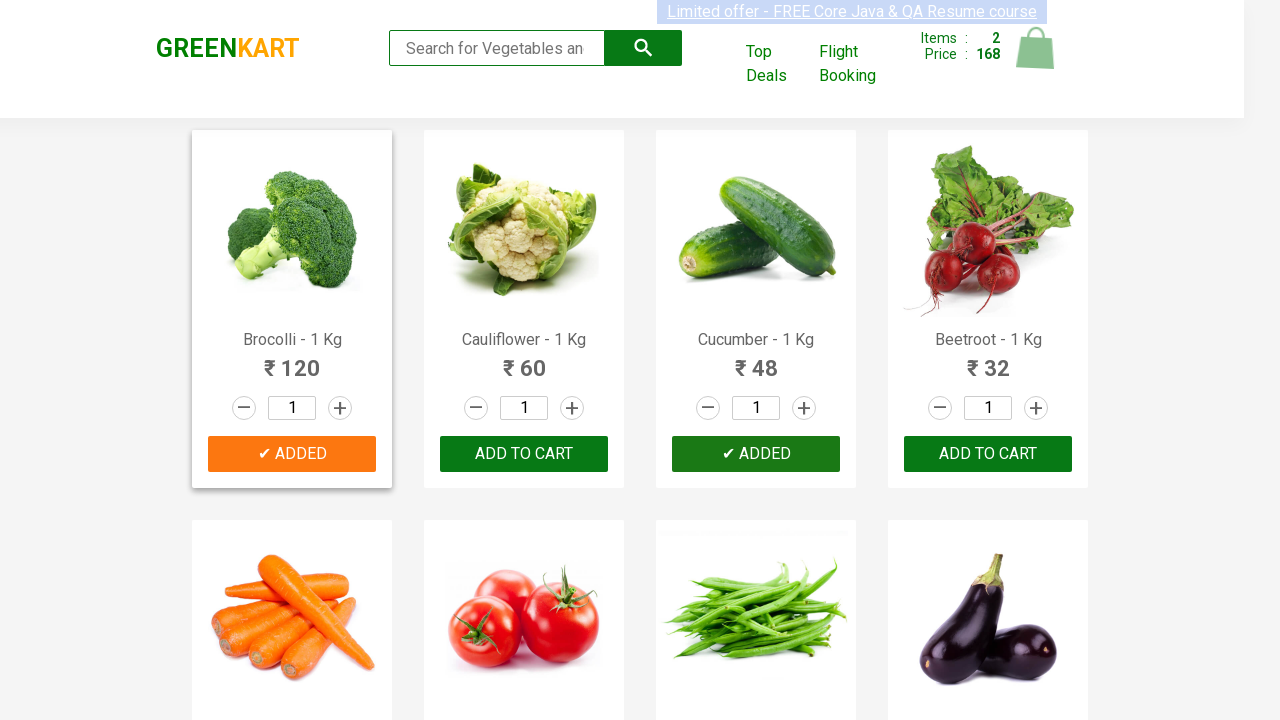

Retrieved text content from product at index 3
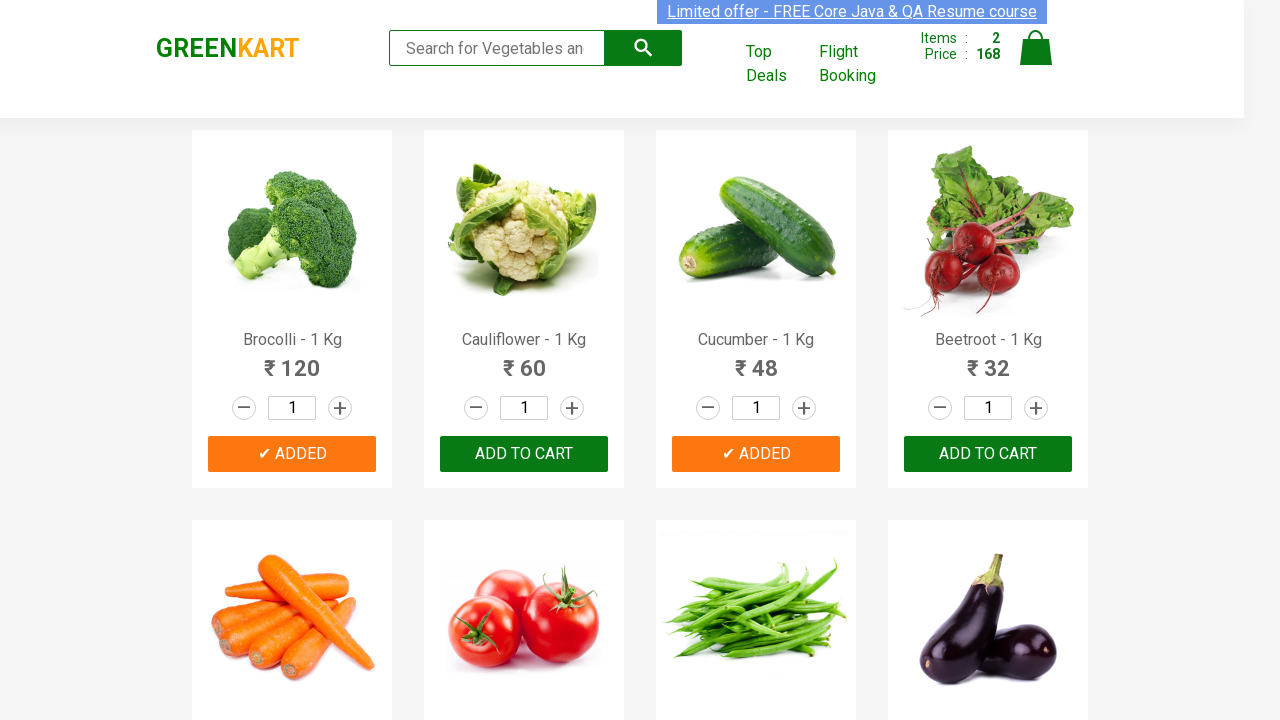

Found matching product: Beetroot
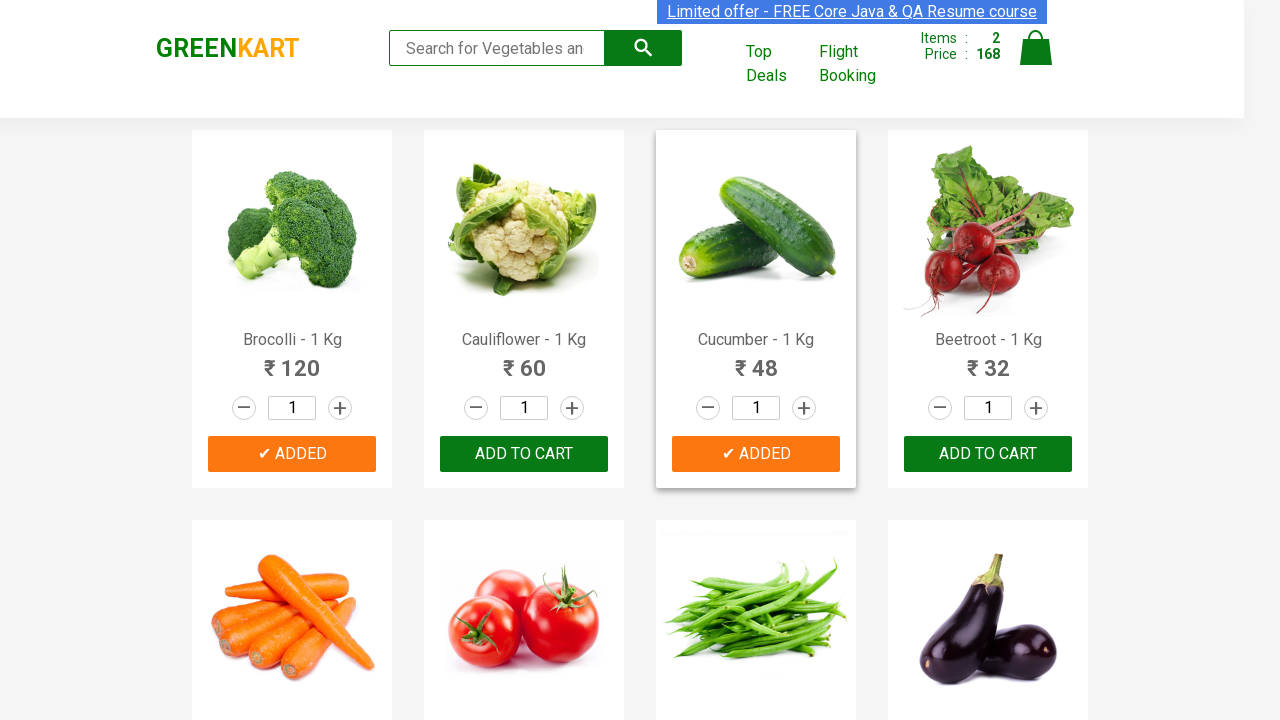

Retrieved all 'Add to cart' buttons
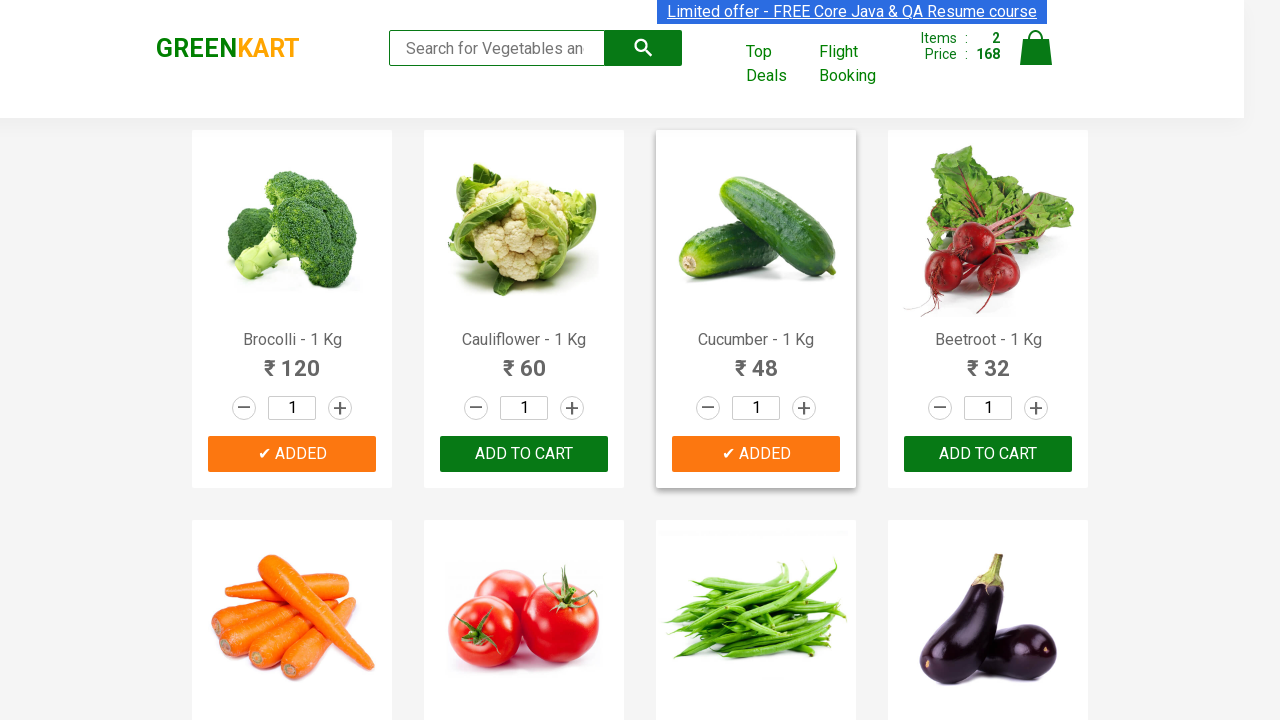

Clicked 'Add to cart' button for Beetroot at (988, 454) on xpath=//div[@class='product-action']/button >> nth=3
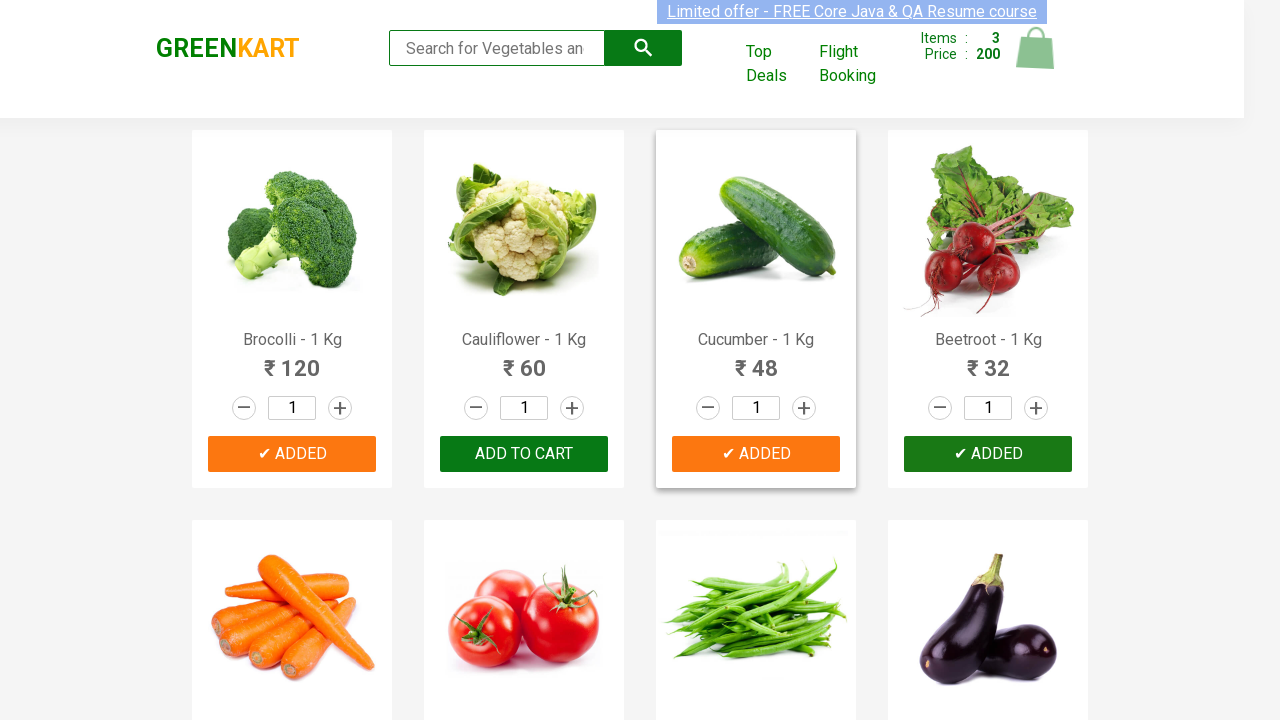

All 3 required items have been added to cart
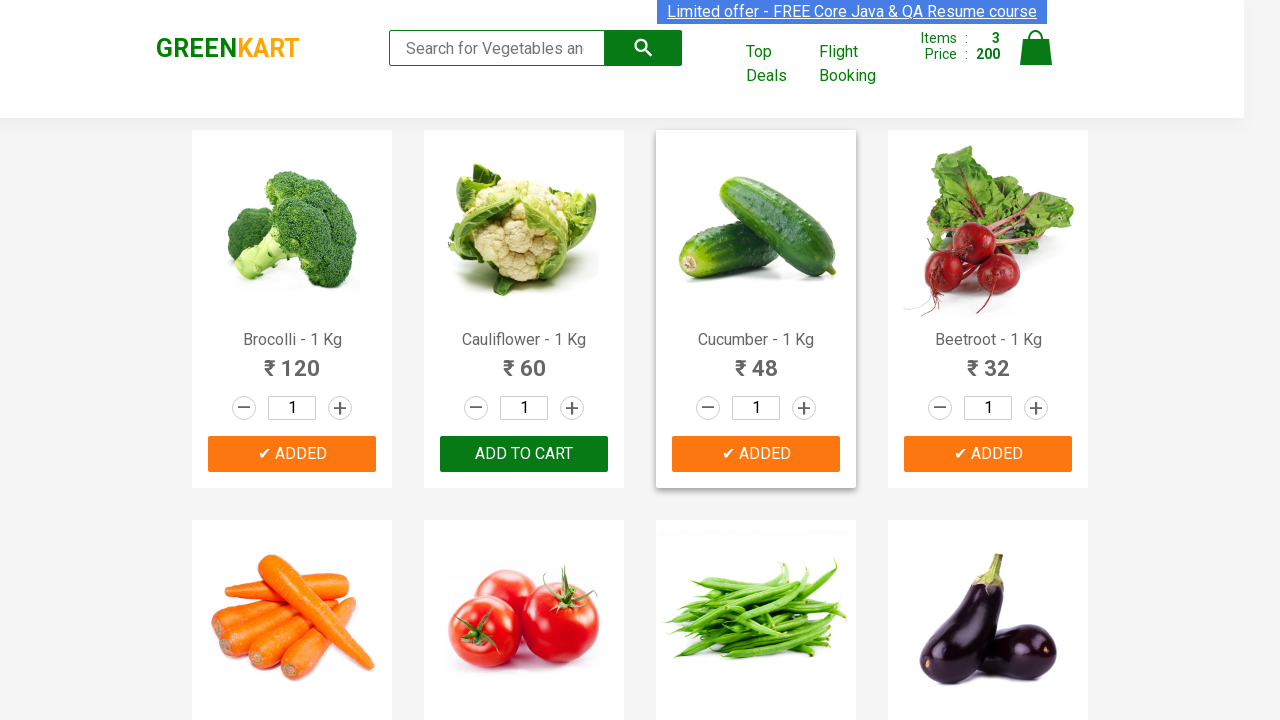

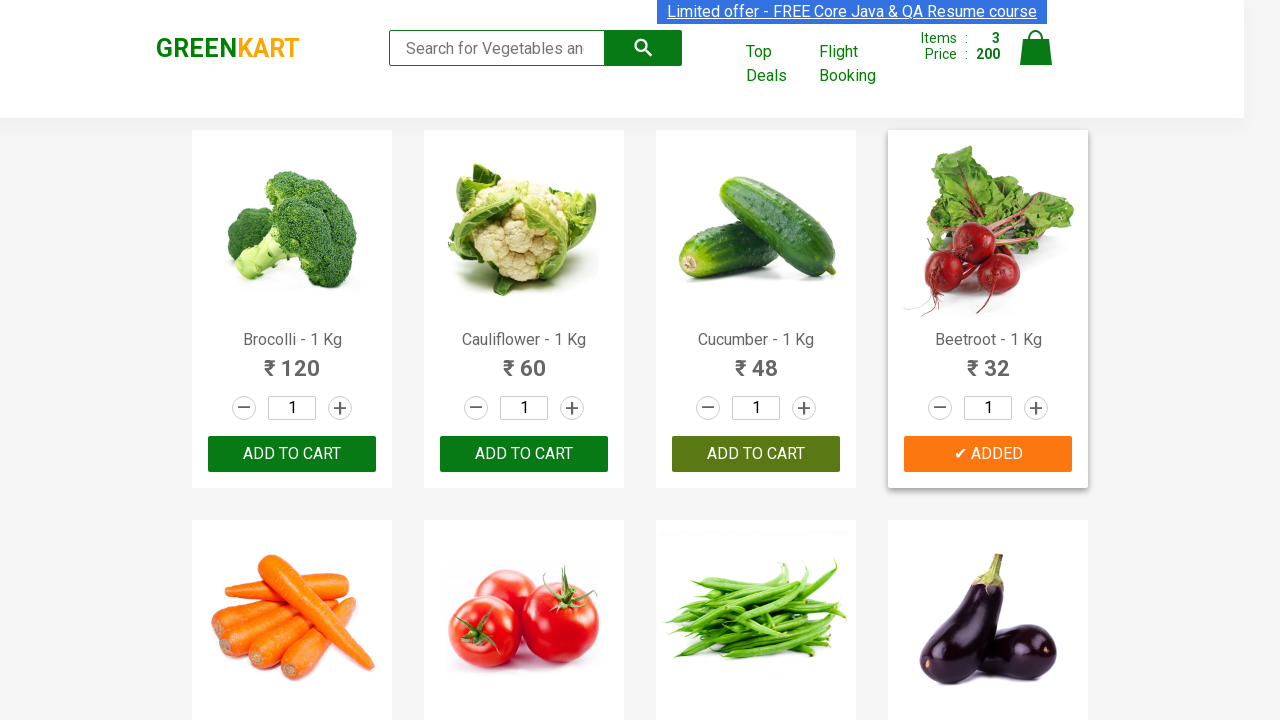